Tests form validation by submitting empty form and verifying error message contains required words and punctuation

Starting URL: http://www.99-bottles-of-beer.net/submitnewlanguage.html

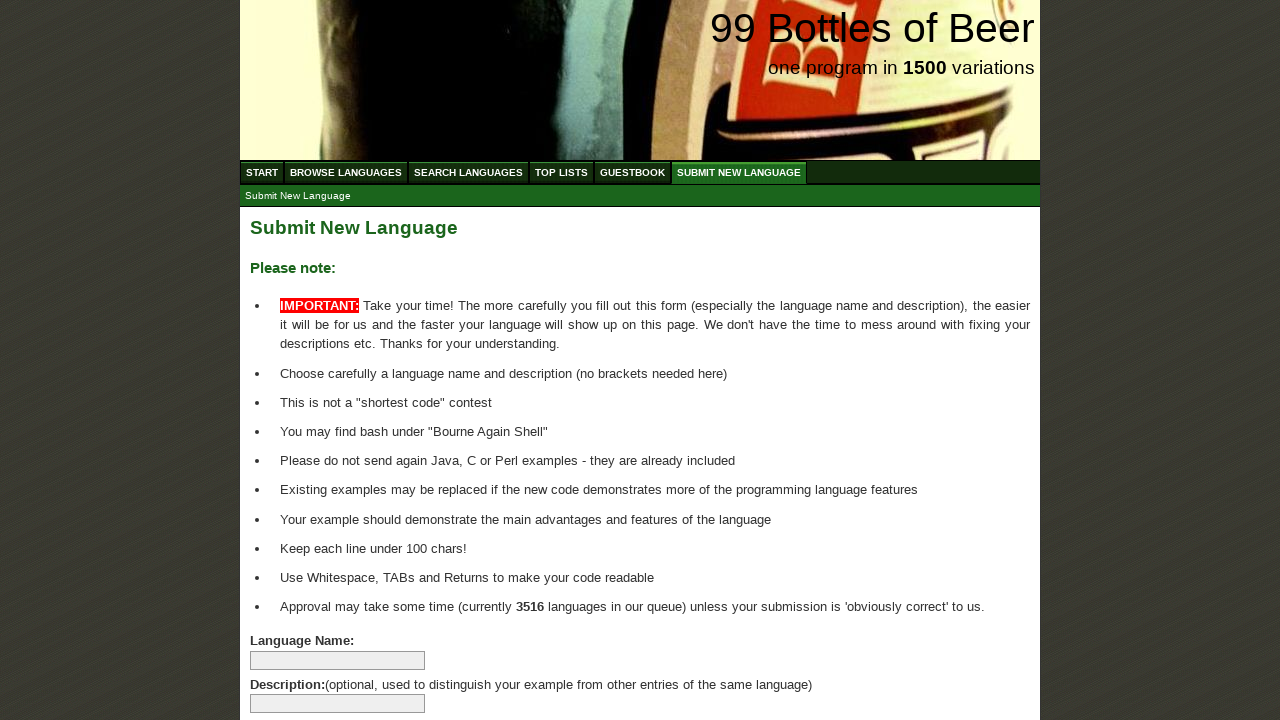

Clicked submit button without filling form at (294, 665) on xpath=/html/body/div/div[3]/form/p/input[8]
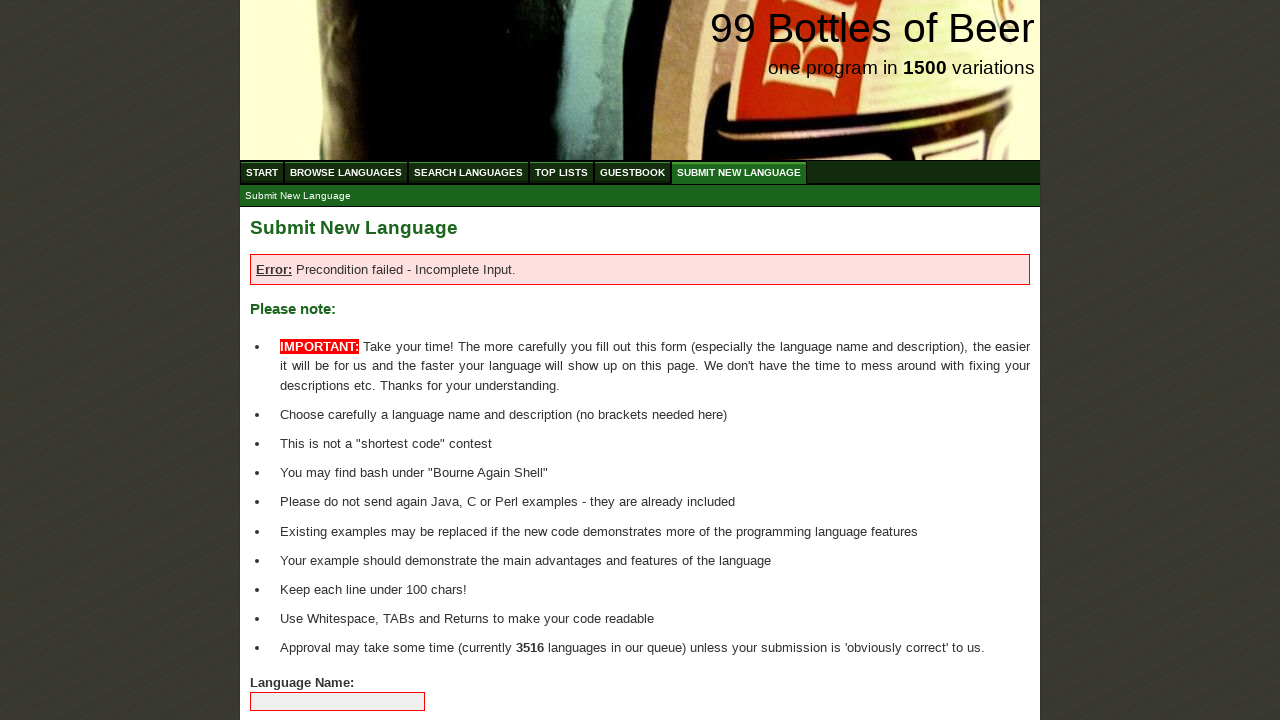

Located error message element
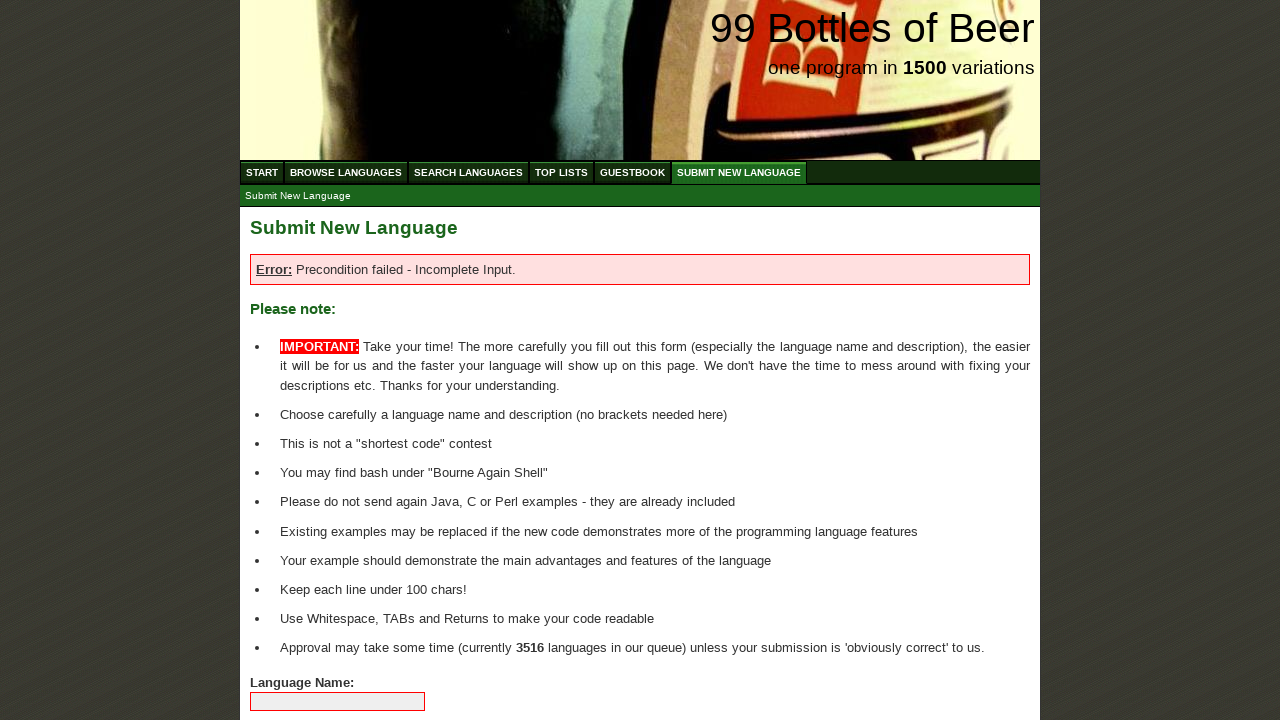

Waited for error message to appear
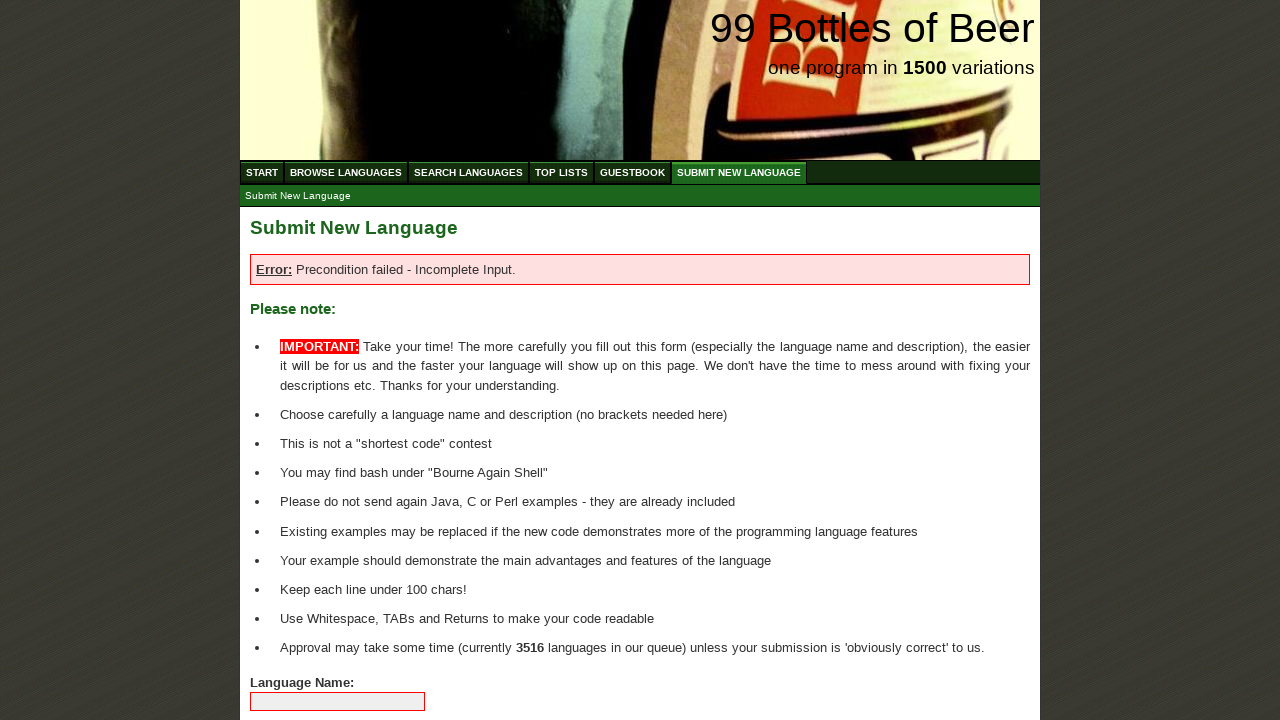

Retrieved error message text content
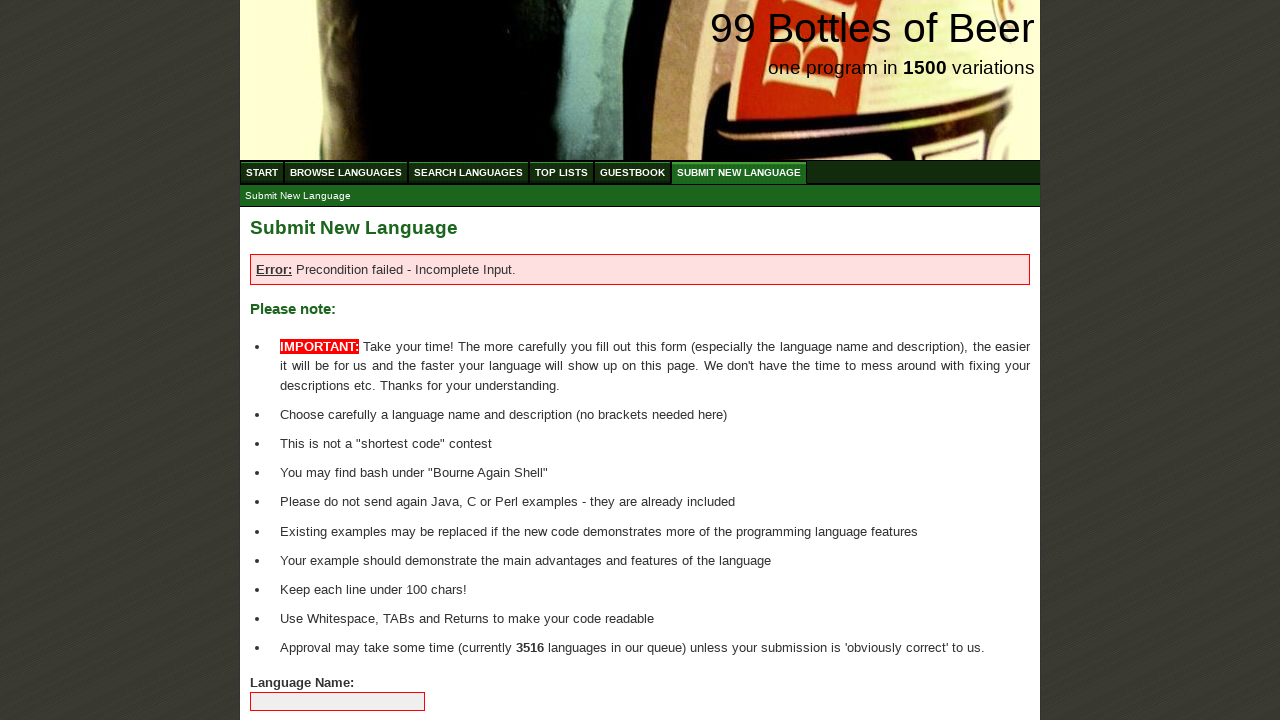

Verified error message contains required punctuation marks: colon, hyphen, and period
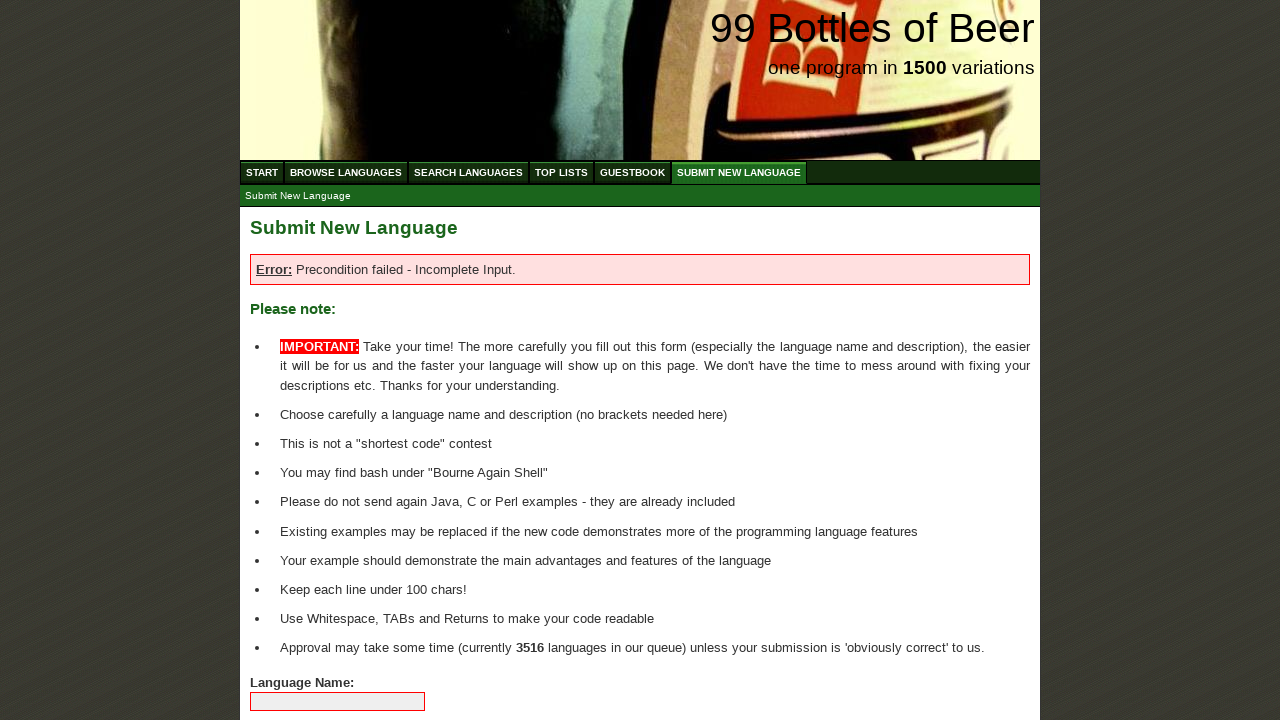

Verified error message contains word 'Error'
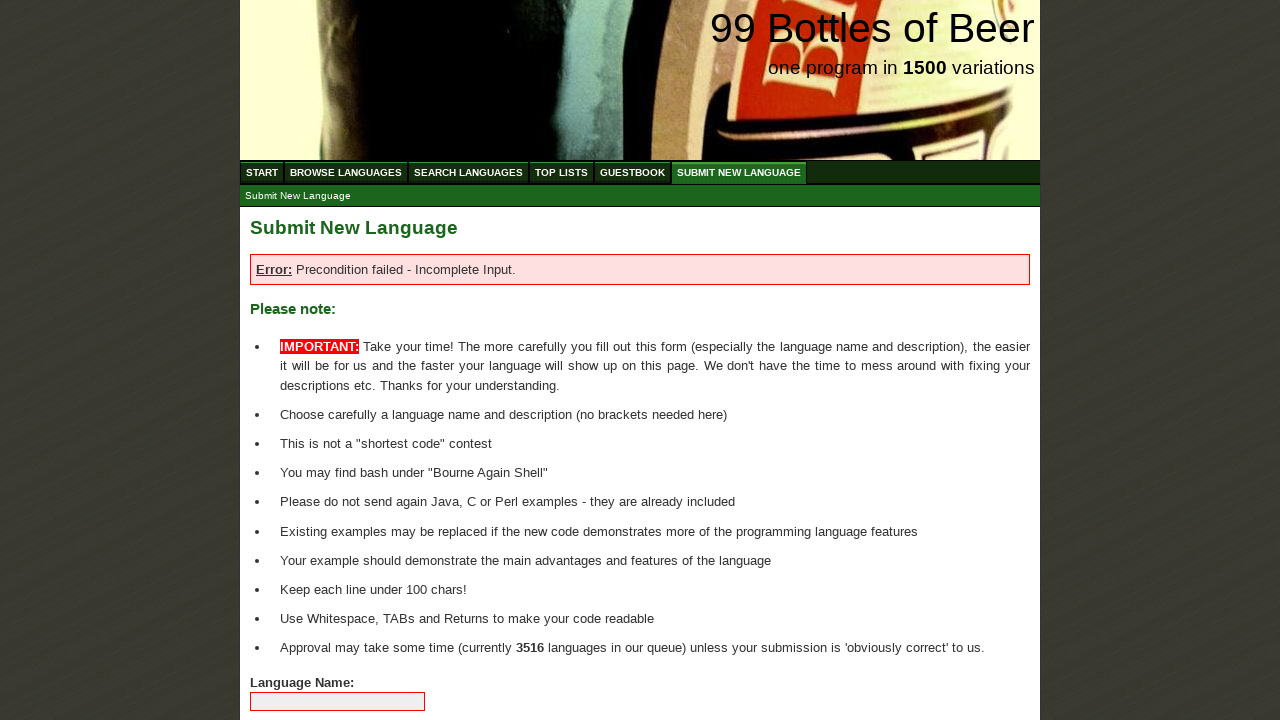

Verified error message contains word 'Precondition'
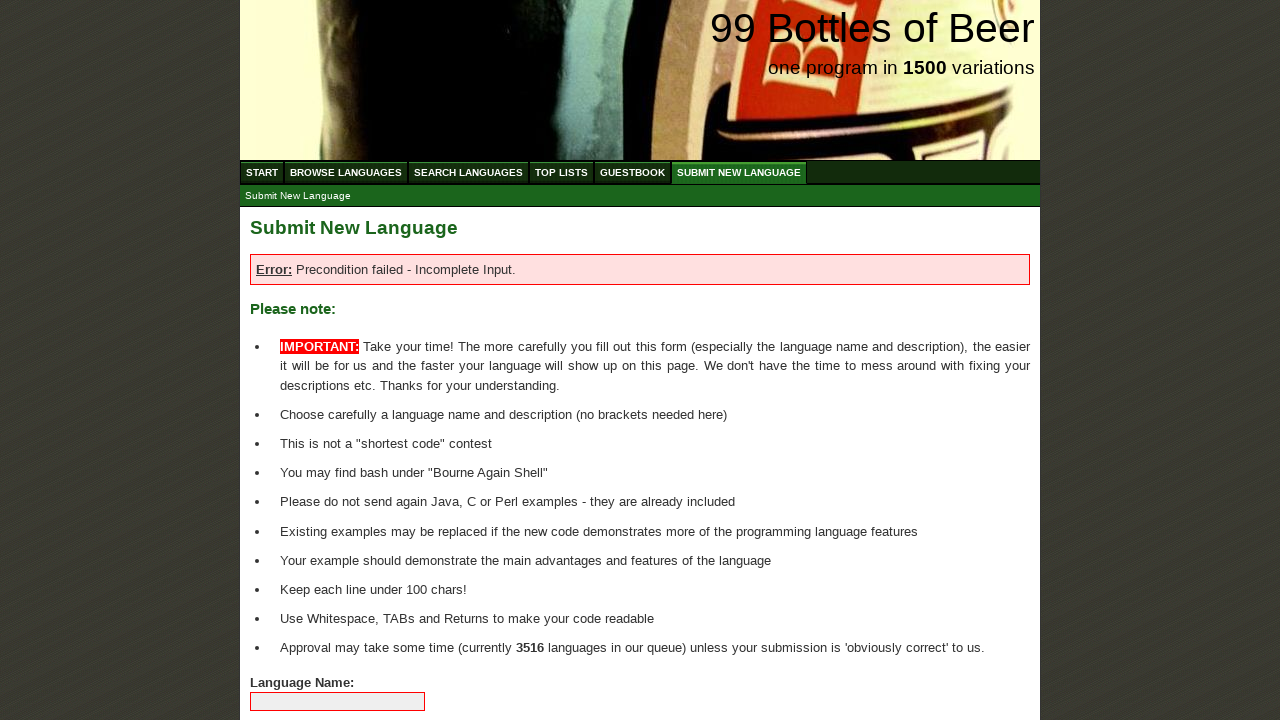

Verified error message contains word 'Incomplete'
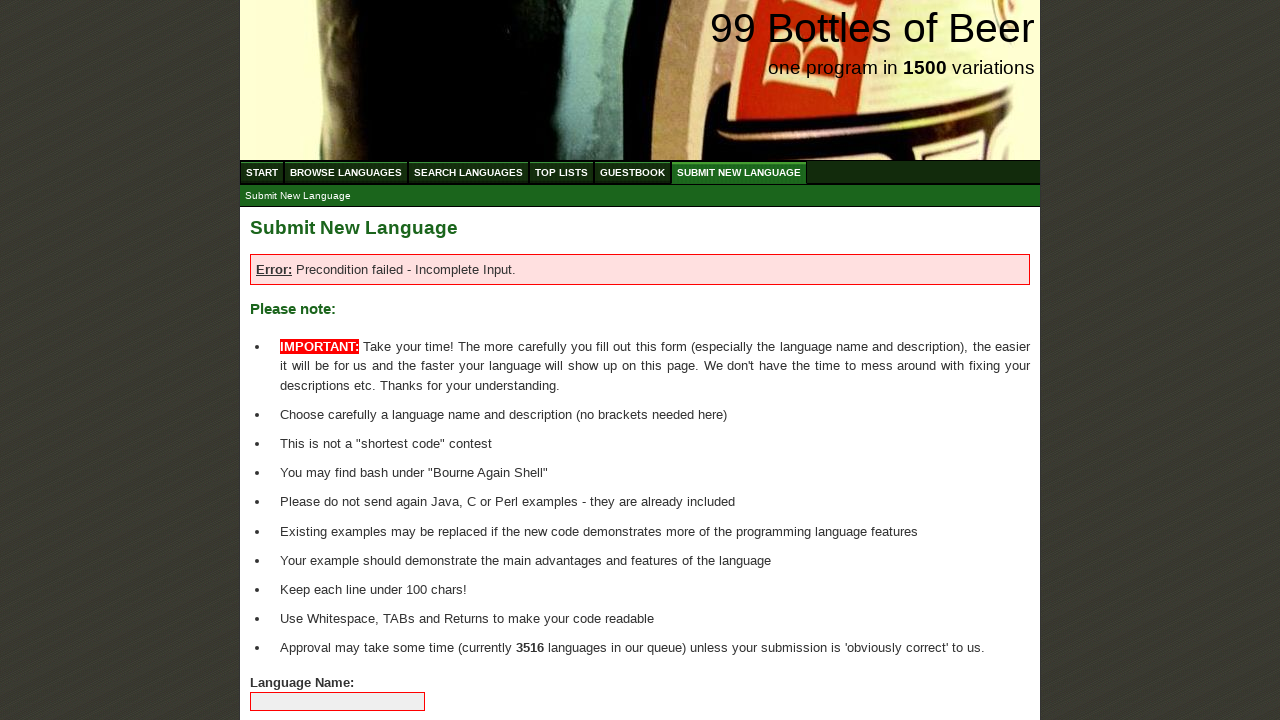

Verified error message contains word 'Input'
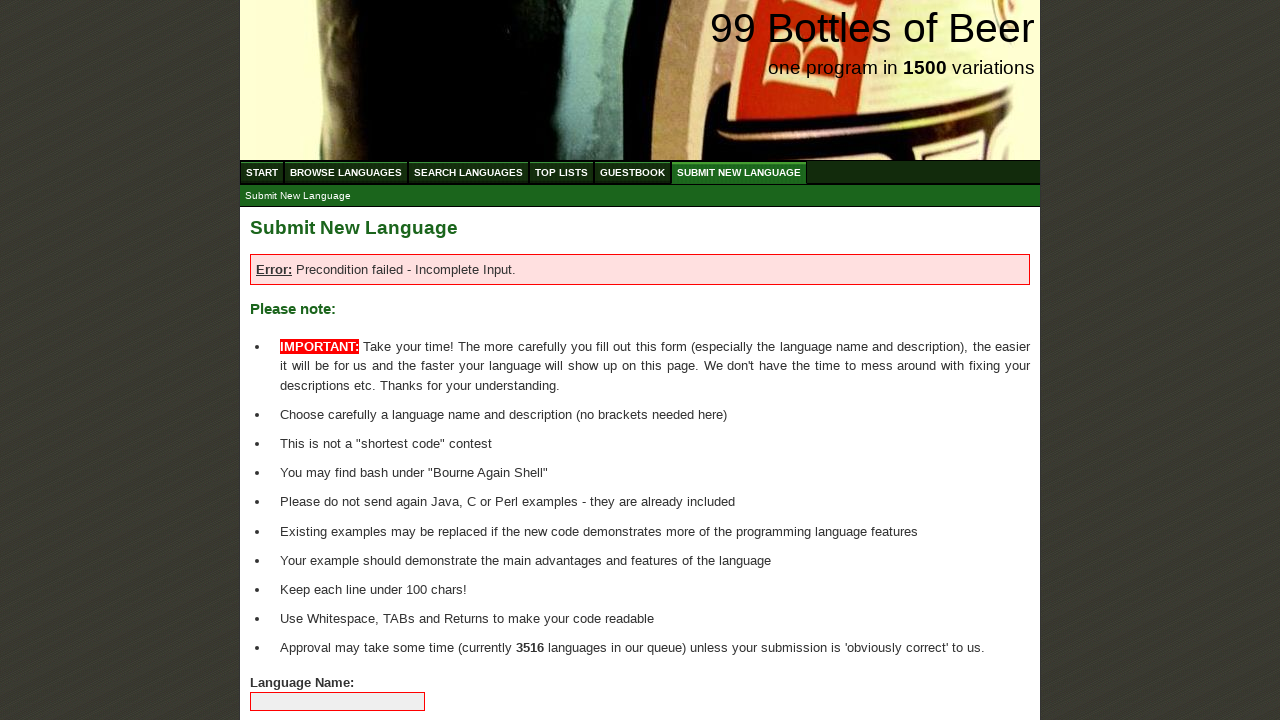

Verified error message contains word 'failed'
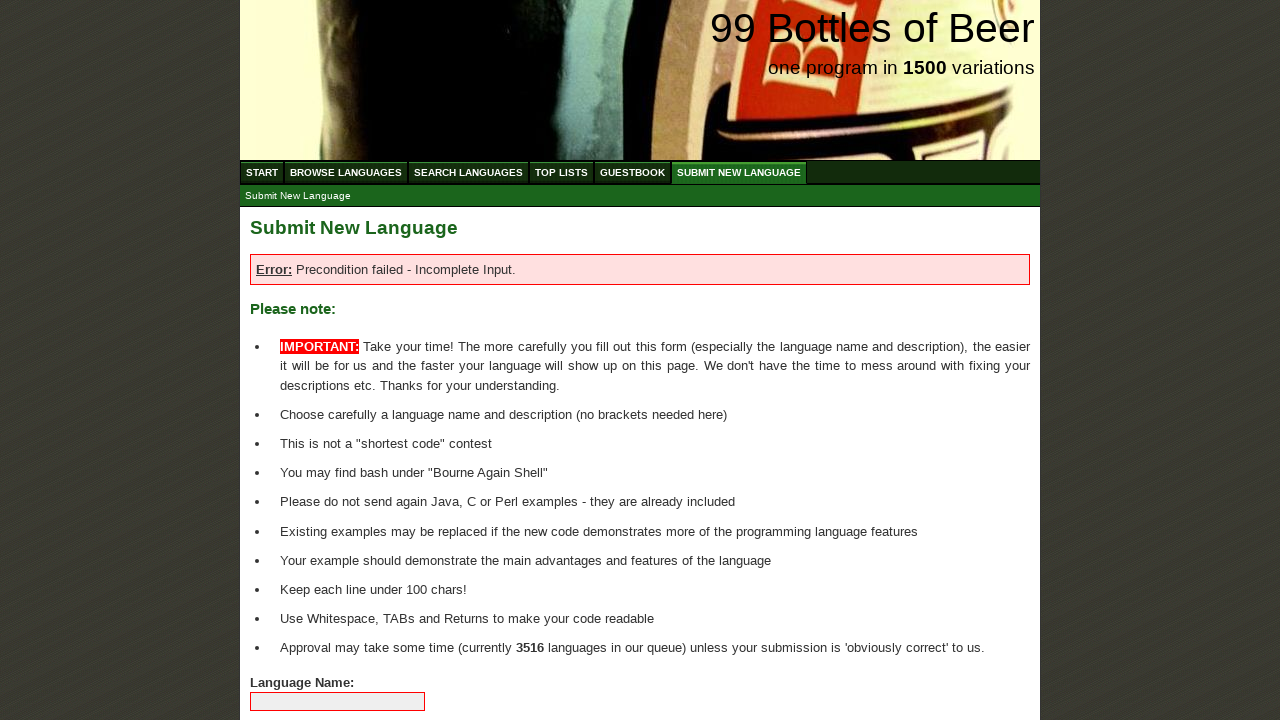

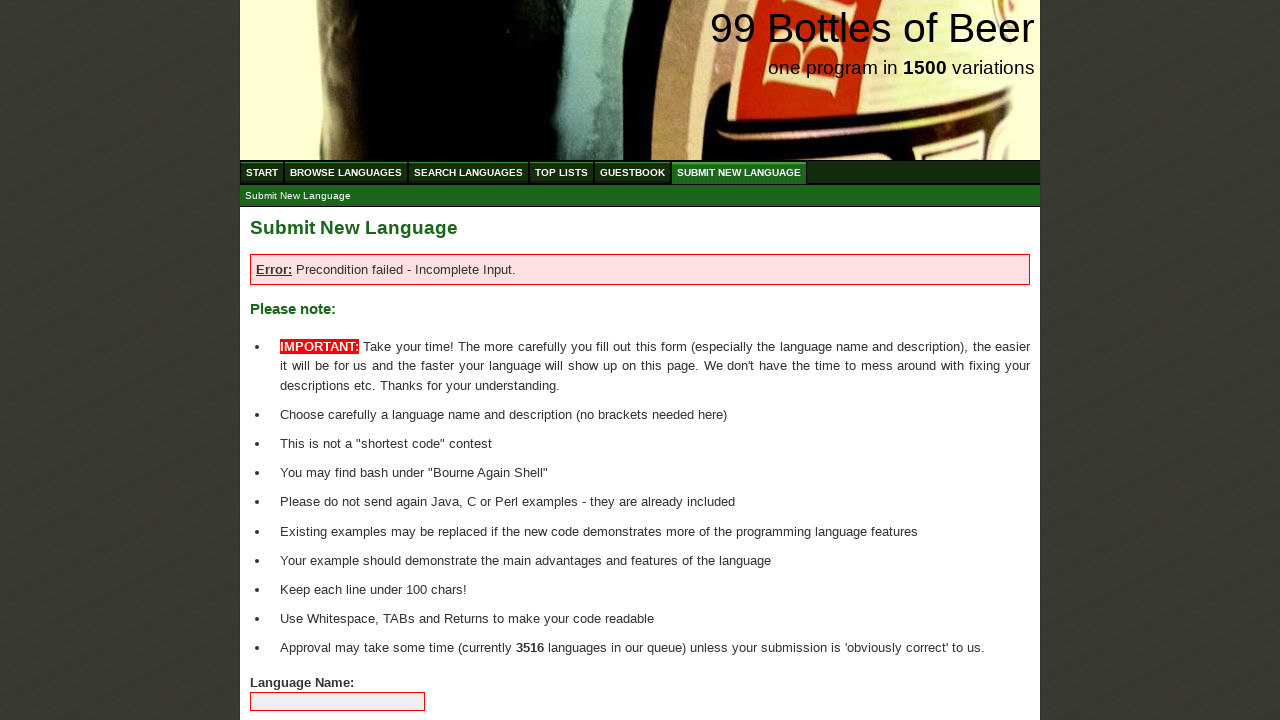